Tests adding multiple items to a shopping cart by clicking add buttons for 6 different products multiple times, then navigates to the basket to verify the items were added

Starting URL: https://sweetshop.netlify.app/

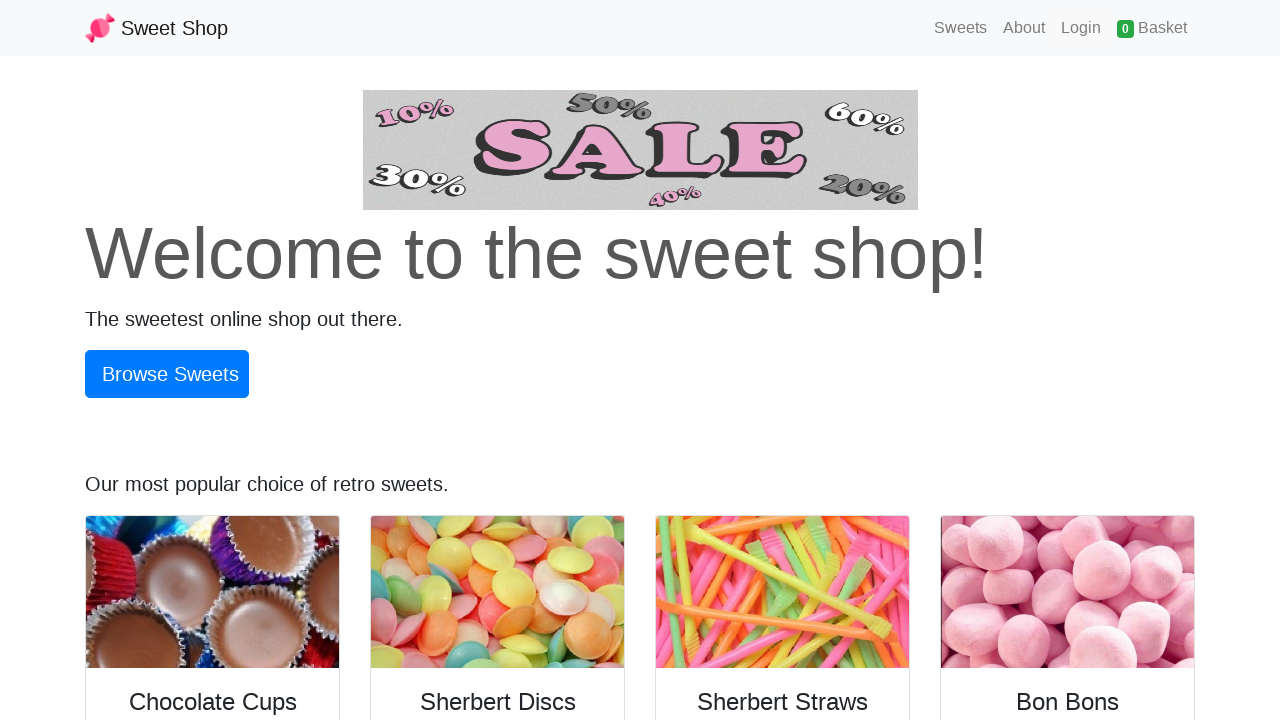

Clicked on Sweets link to browse products at (961, 28) on a:text('Sweets')
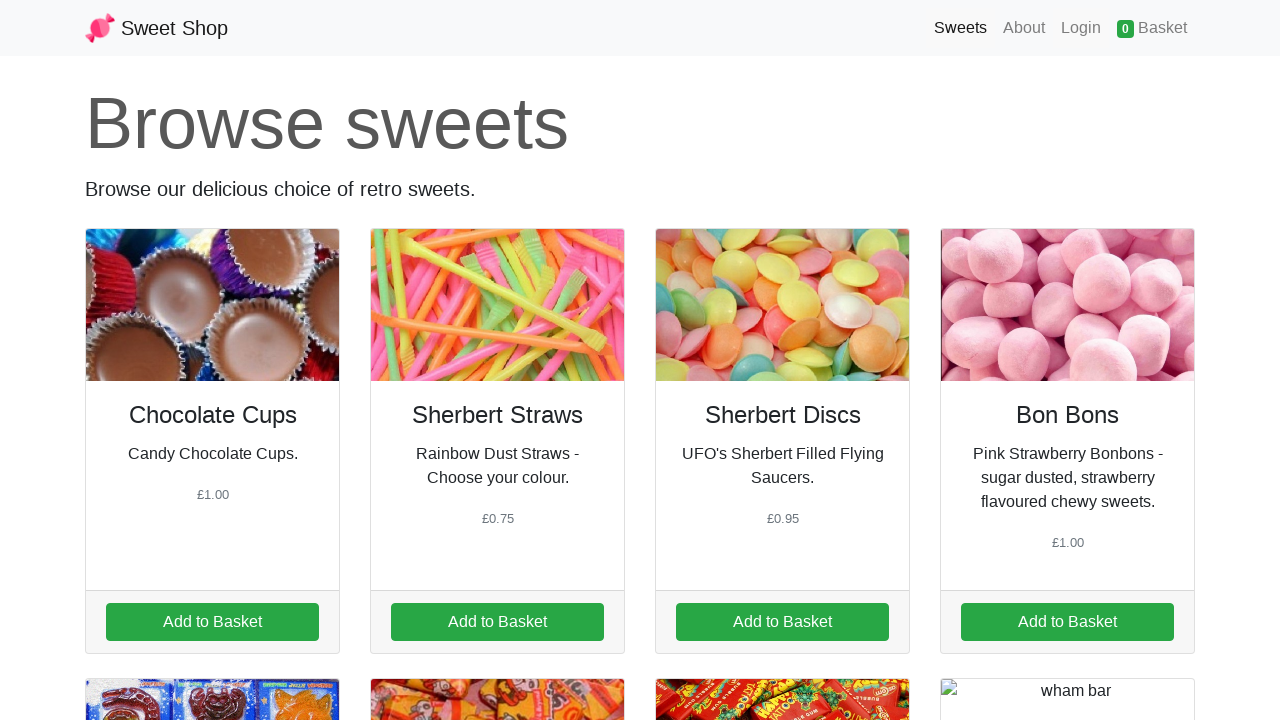

Waited for products to load
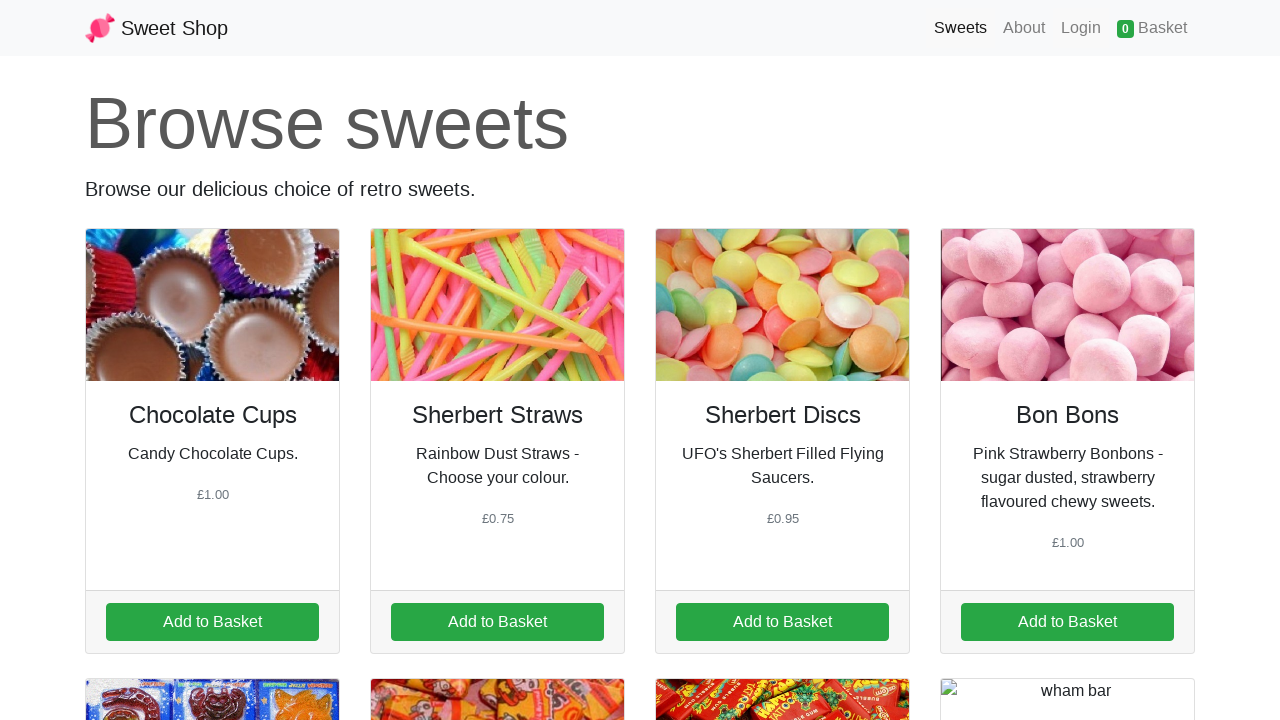

Added item 1 to cart (iteration 1 of 5) at (212, 622) on a.addItem[data-id='1']
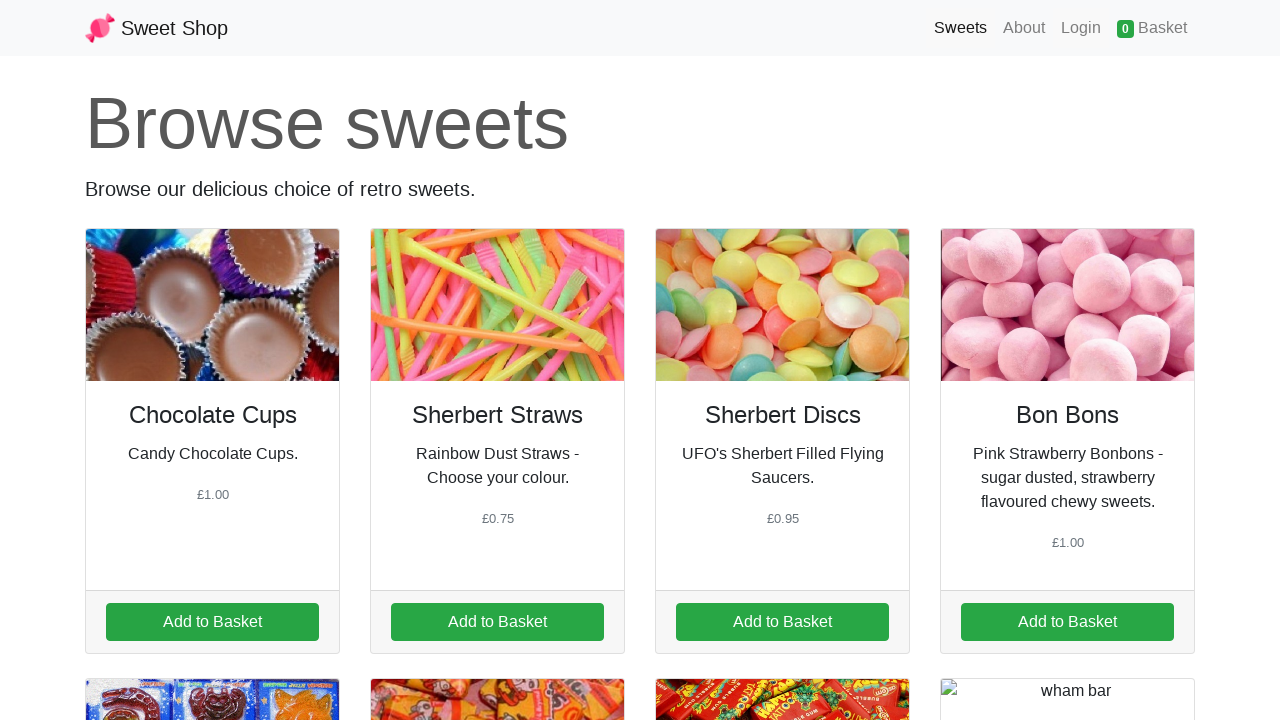

Added item 2 to cart (iteration 1 of 5) at (498, 622) on a.addItem[data-id='2']
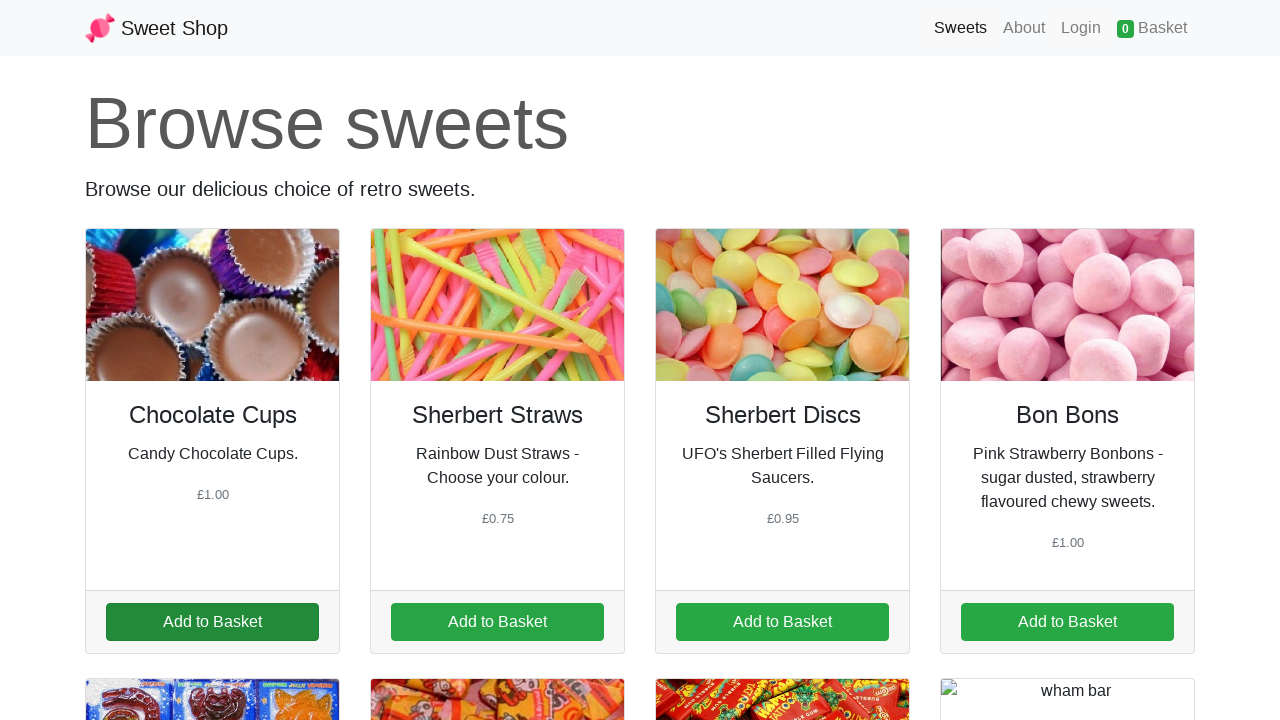

Added item 3 to cart (iteration 1 of 5) at (782, 622) on a.addItem[data-id='3']
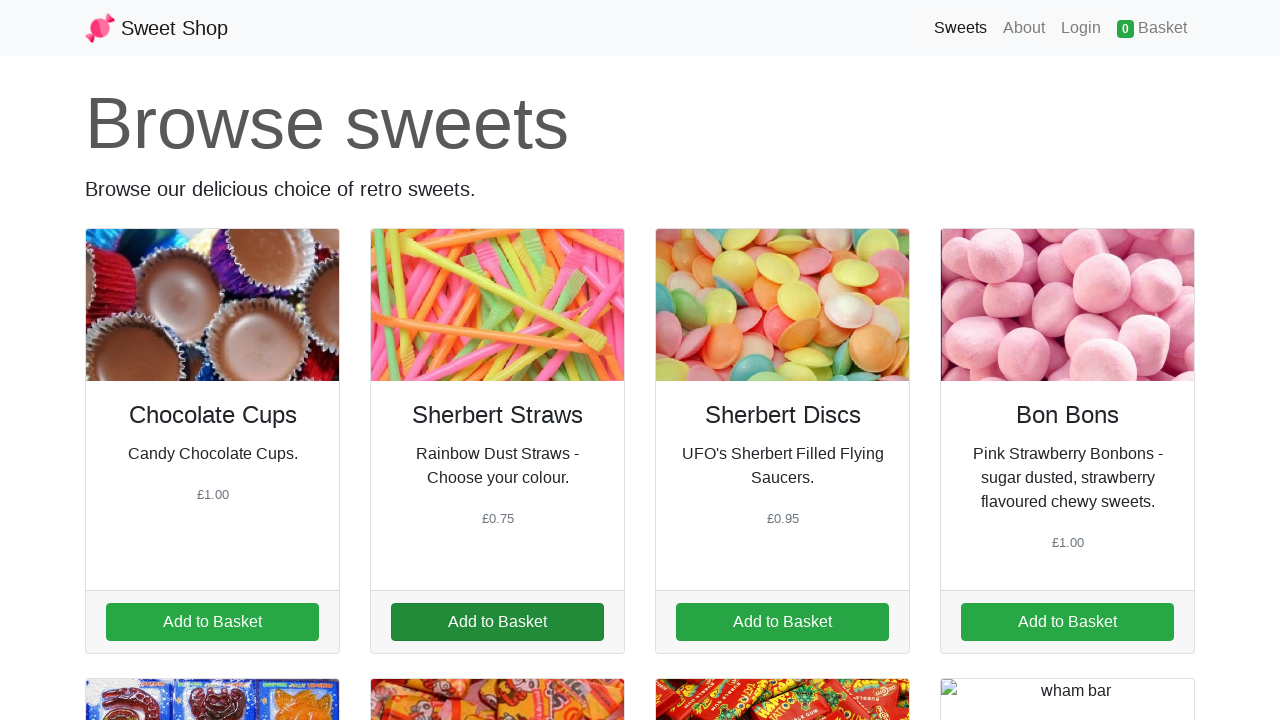

Added item 4 to cart (iteration 1 of 5) at (1068, 622) on a.addItem[data-id='4']
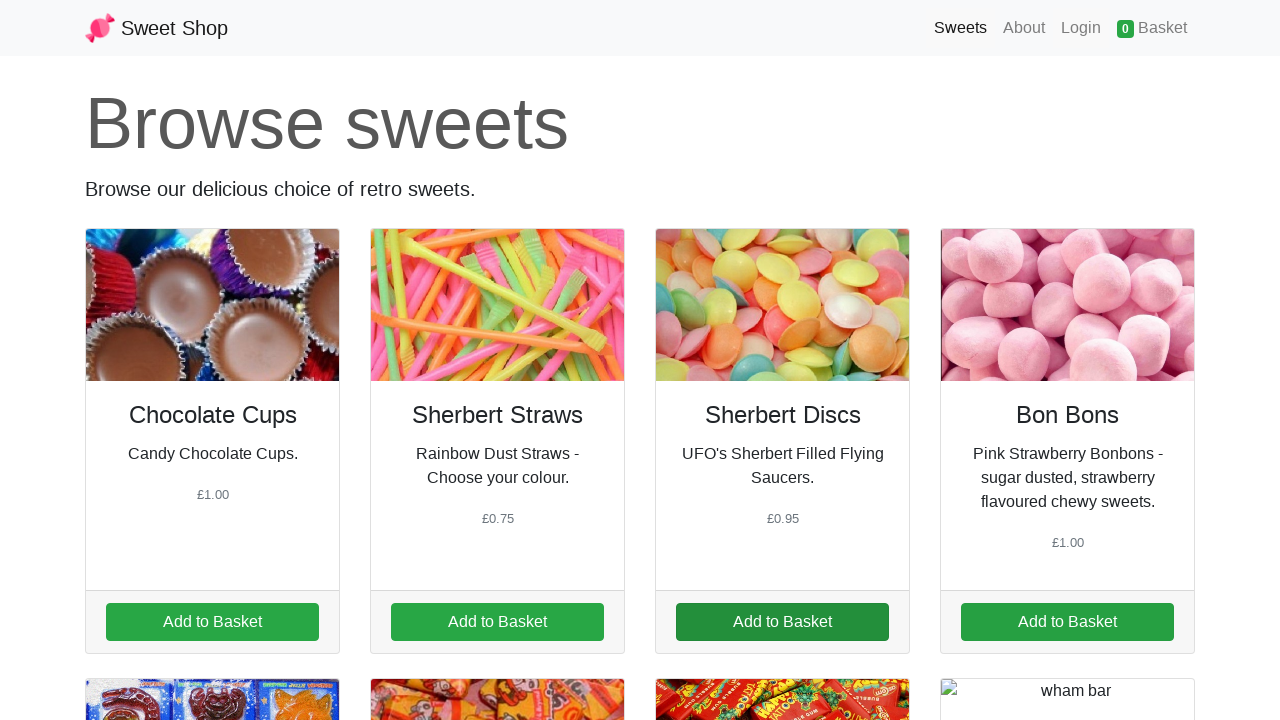

Added item 5 to cart (iteration 1 of 5) at (212, 361) on a.addItem[data-id='5']
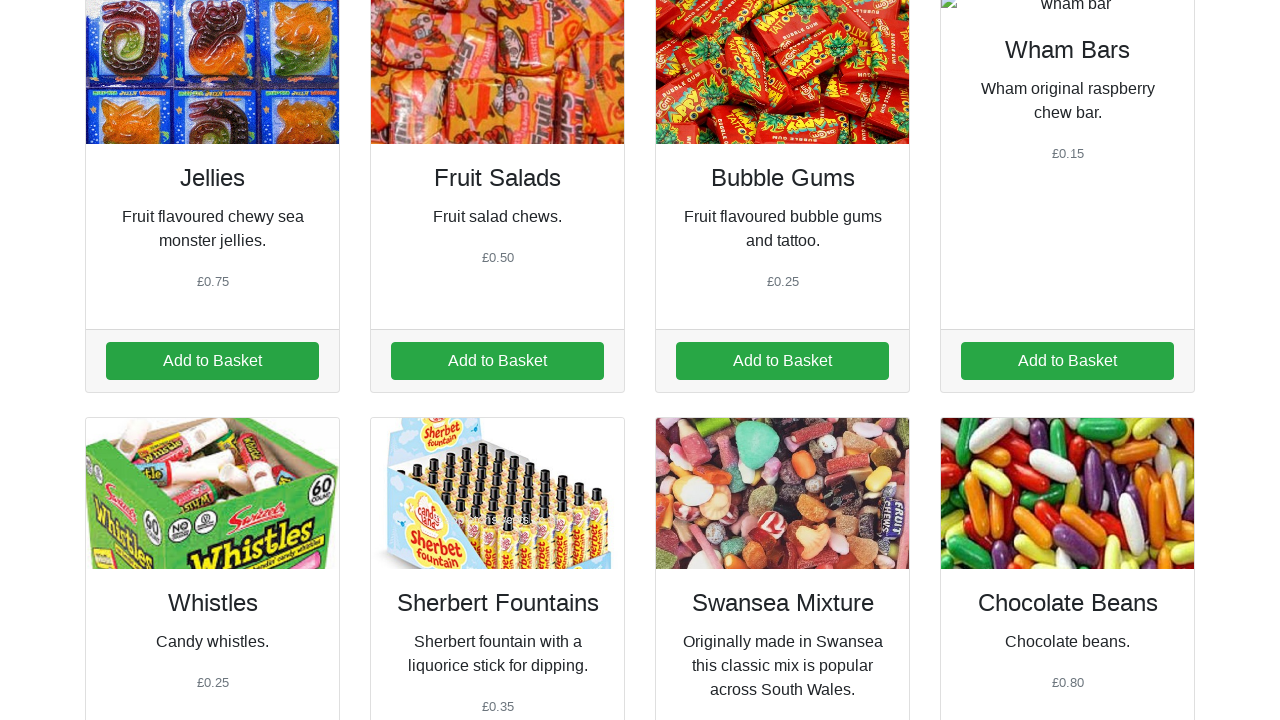

Added item 6 to cart (iteration 1 of 5) at (498, 361) on a.addItem[data-id='6']
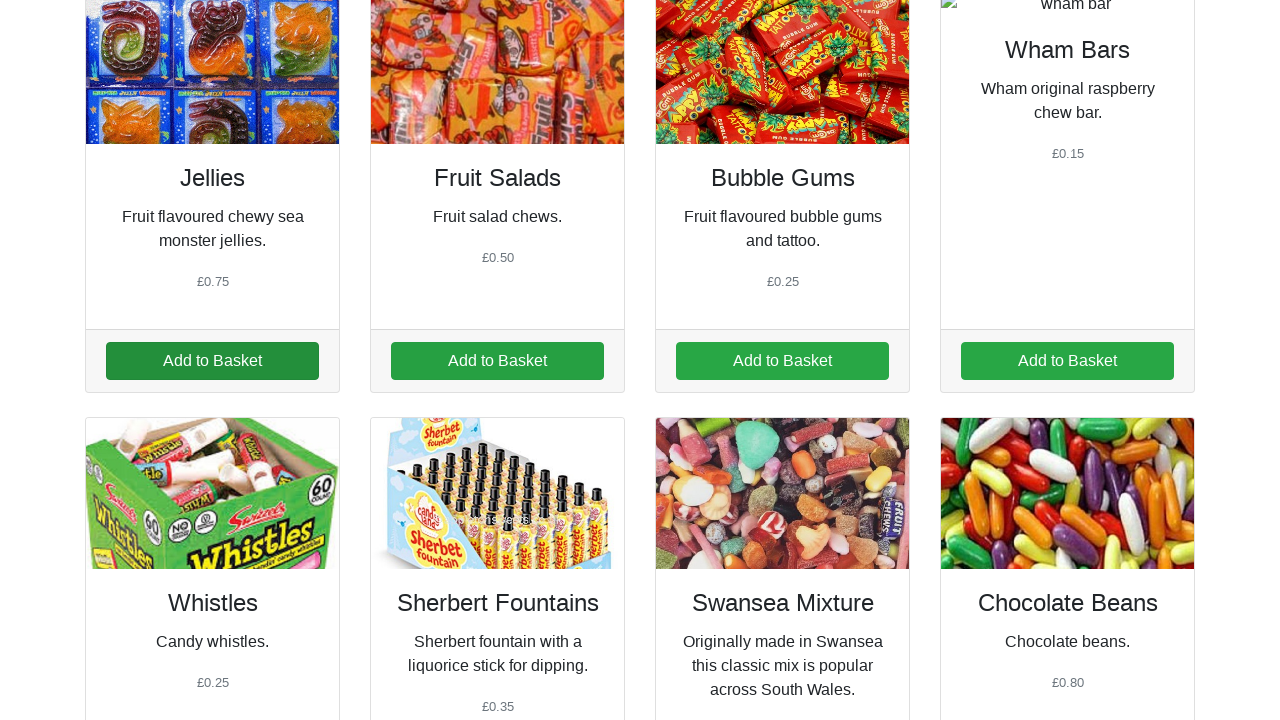

Added item 1 to cart (iteration 2 of 5) at (212, 361) on a.addItem[data-id='1']
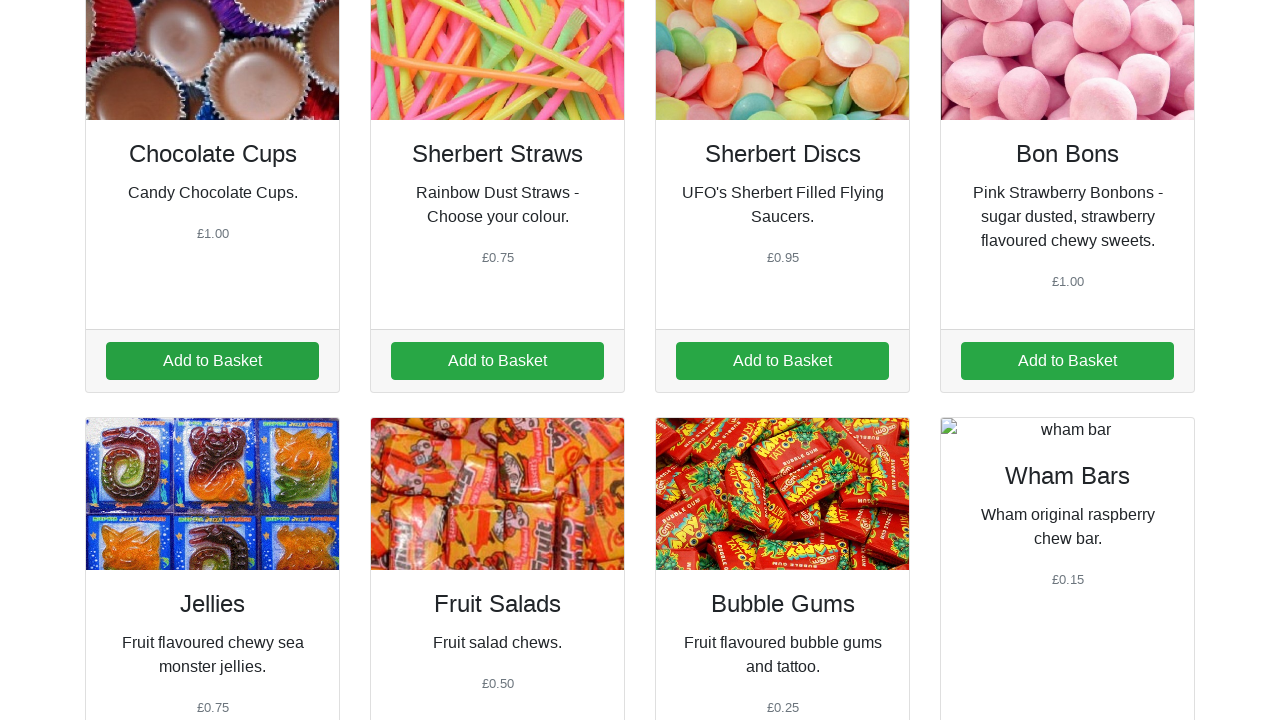

Added item 2 to cart (iteration 2 of 5) at (498, 361) on a.addItem[data-id='2']
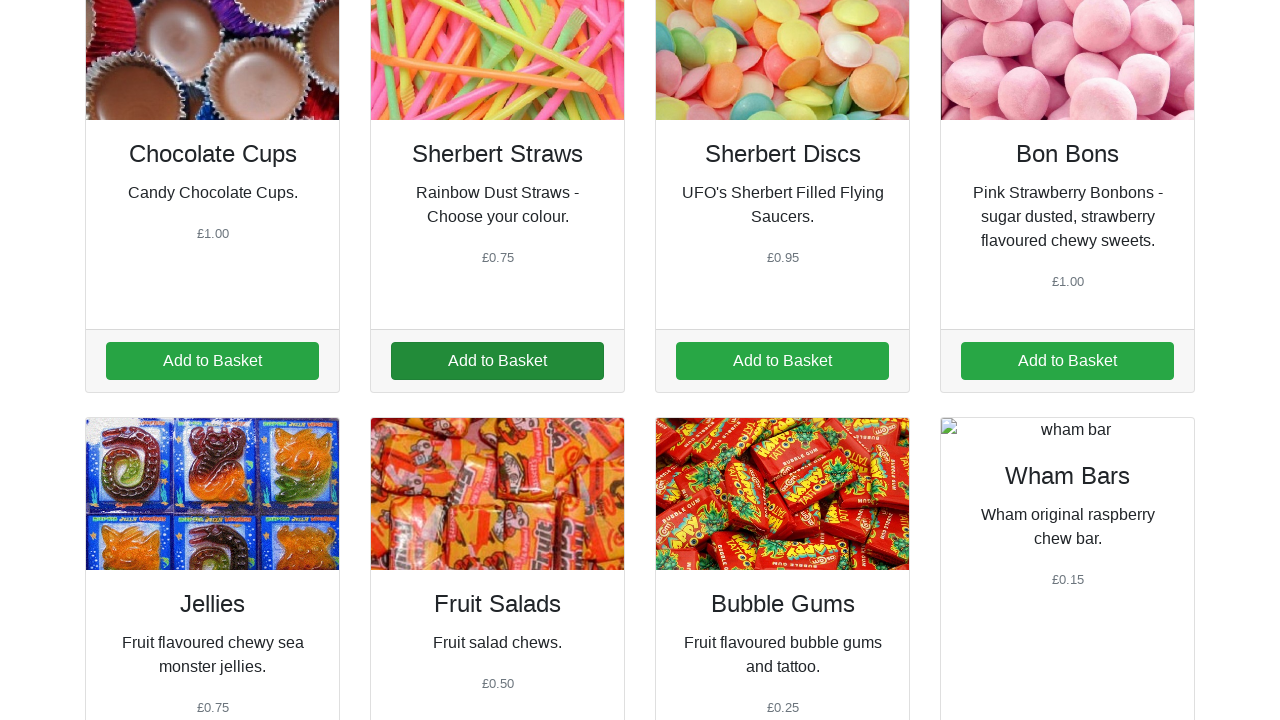

Added item 3 to cart (iteration 2 of 5) at (782, 361) on a.addItem[data-id='3']
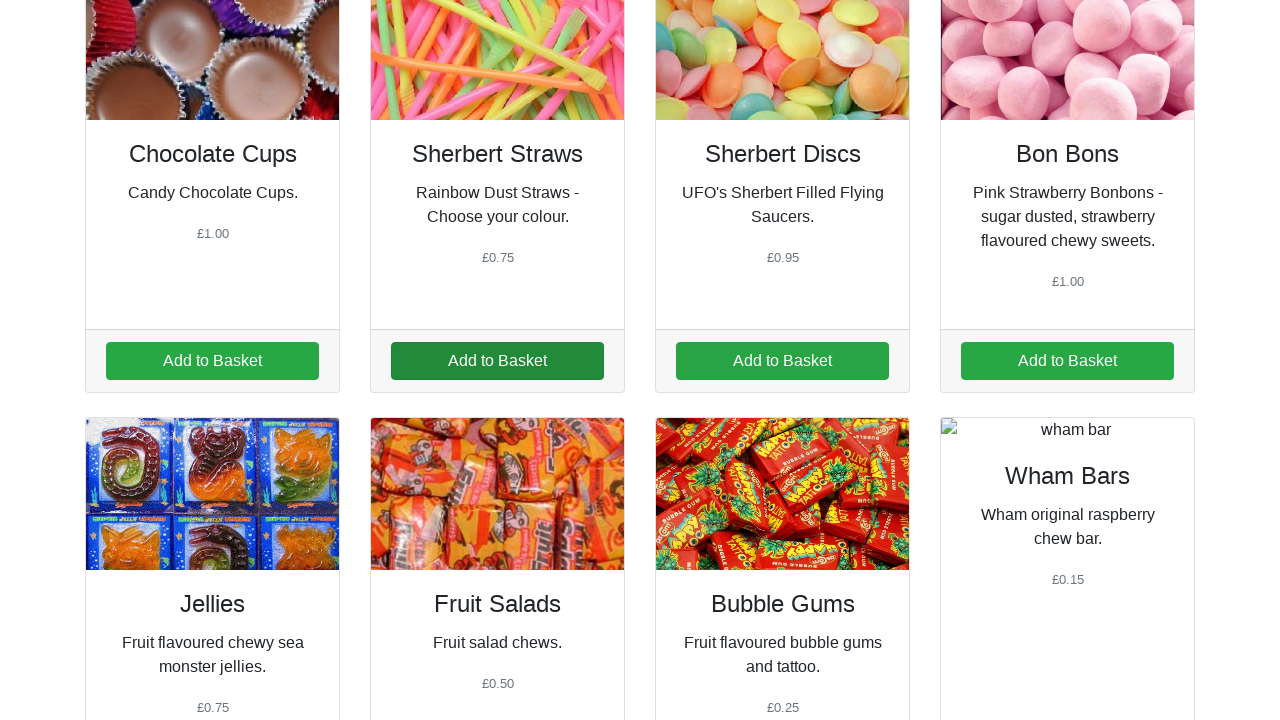

Added item 4 to cart (iteration 2 of 5) at (1068, 361) on a.addItem[data-id='4']
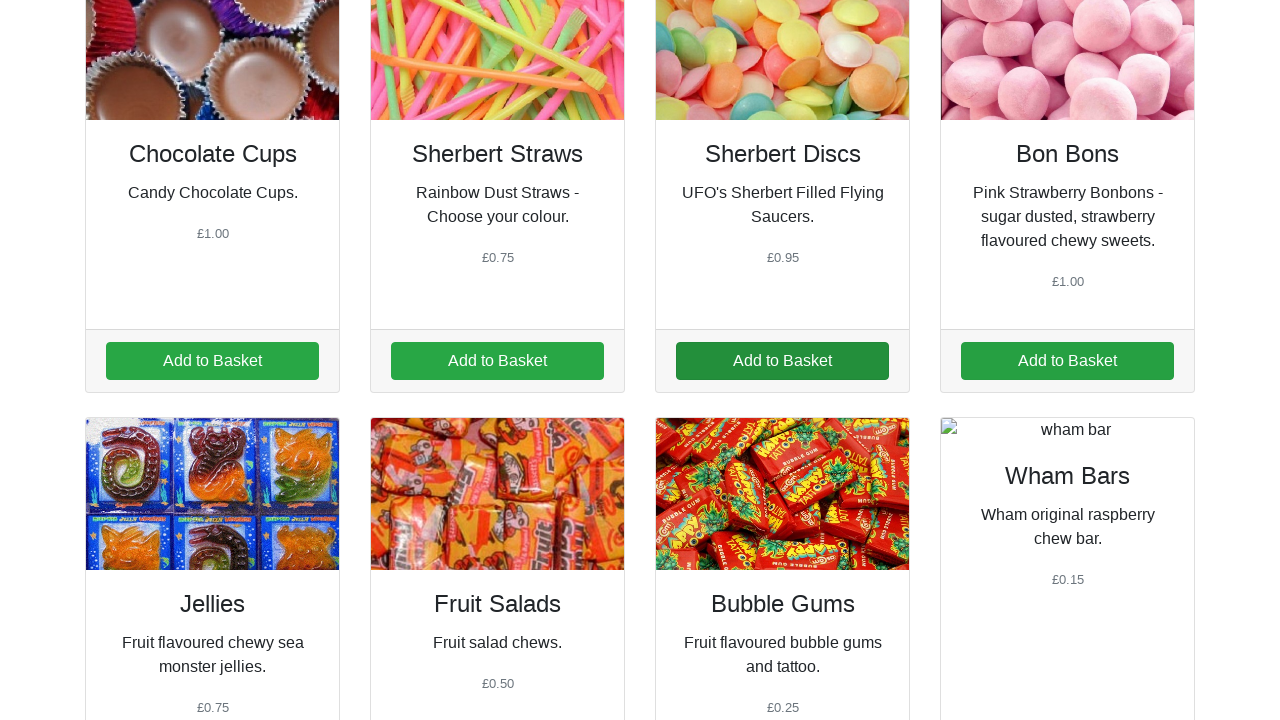

Added item 5 to cart (iteration 2 of 5) at (212, 361) on a.addItem[data-id='5']
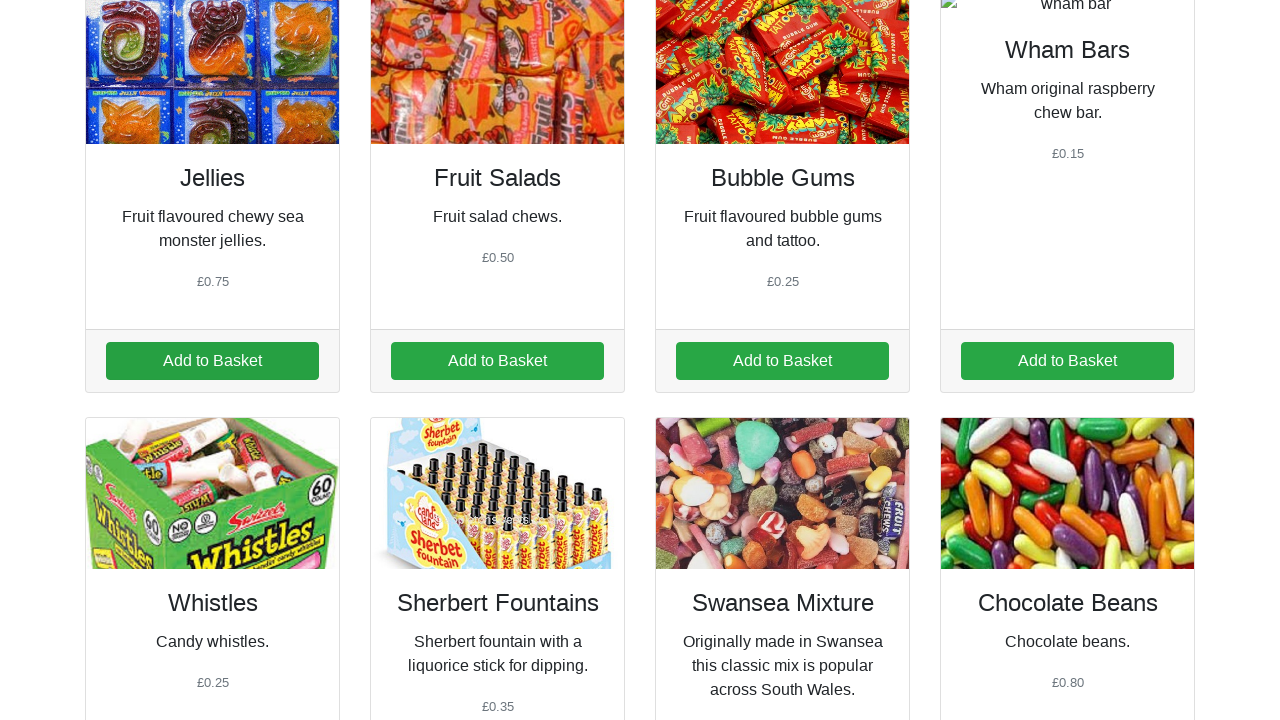

Added item 6 to cart (iteration 2 of 5) at (498, 361) on a.addItem[data-id='6']
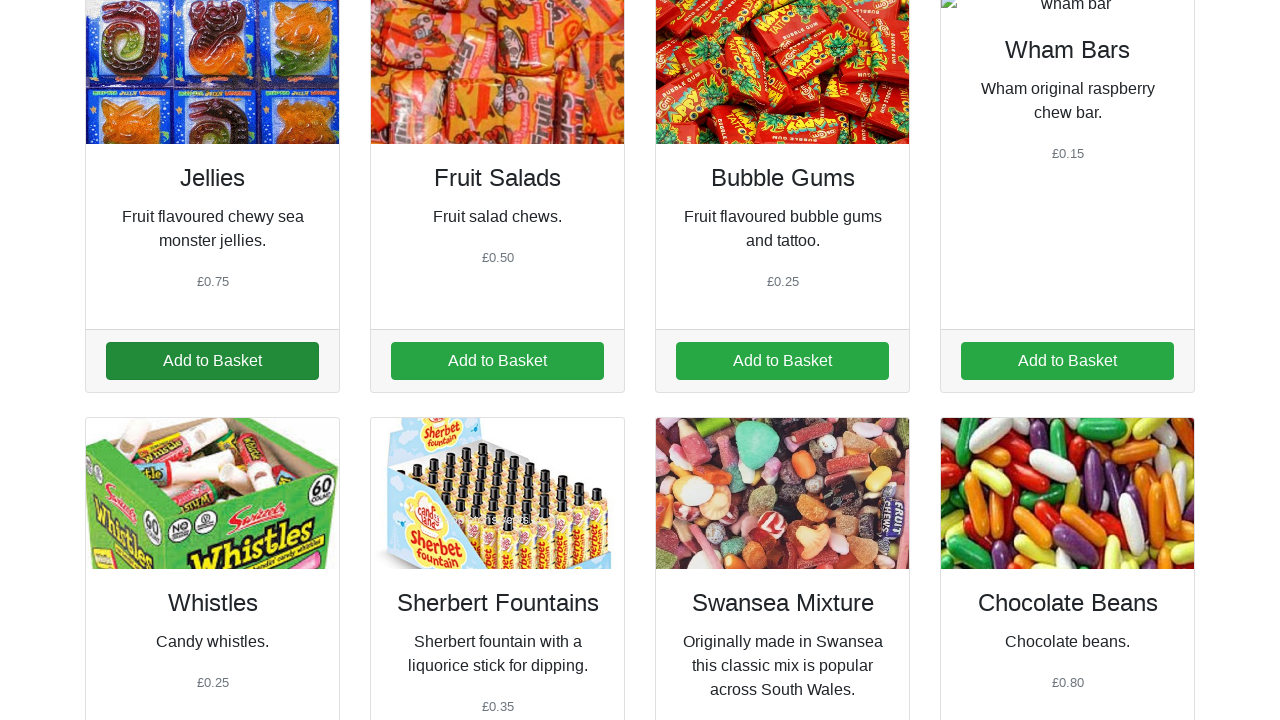

Added item 1 to cart (iteration 3 of 5) at (212, 361) on a.addItem[data-id='1']
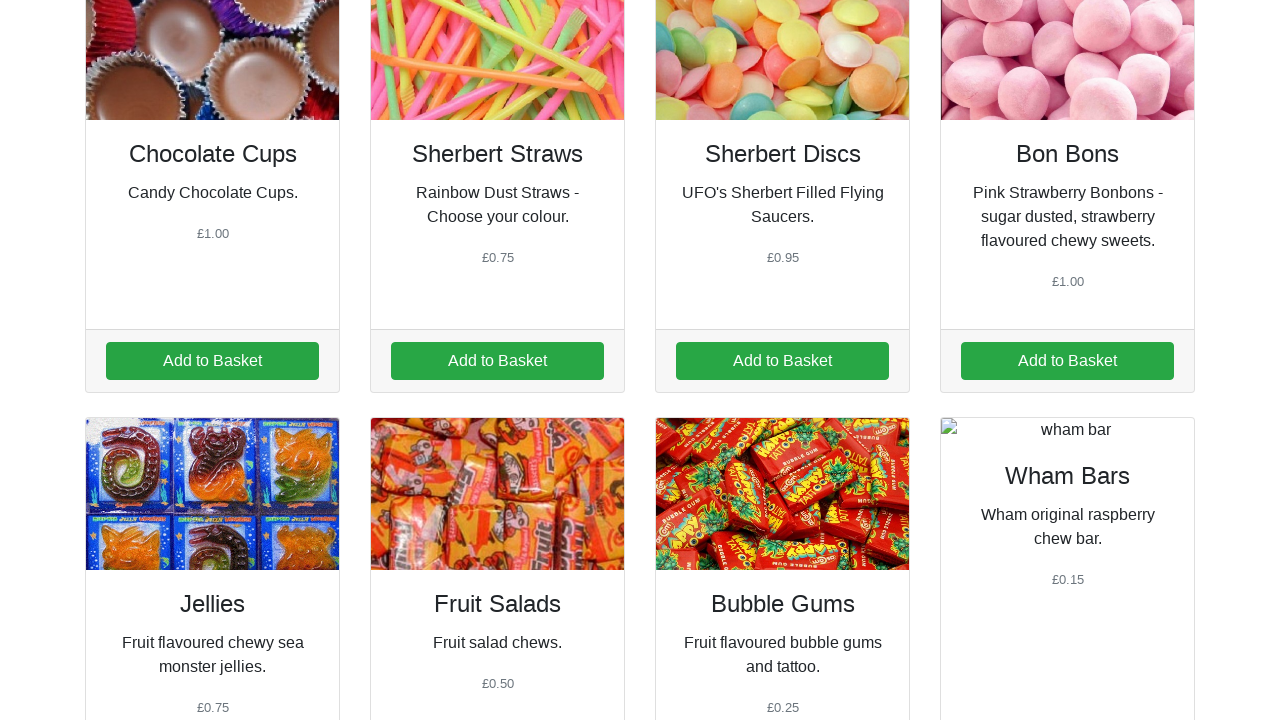

Added item 2 to cart (iteration 3 of 5) at (498, 361) on a.addItem[data-id='2']
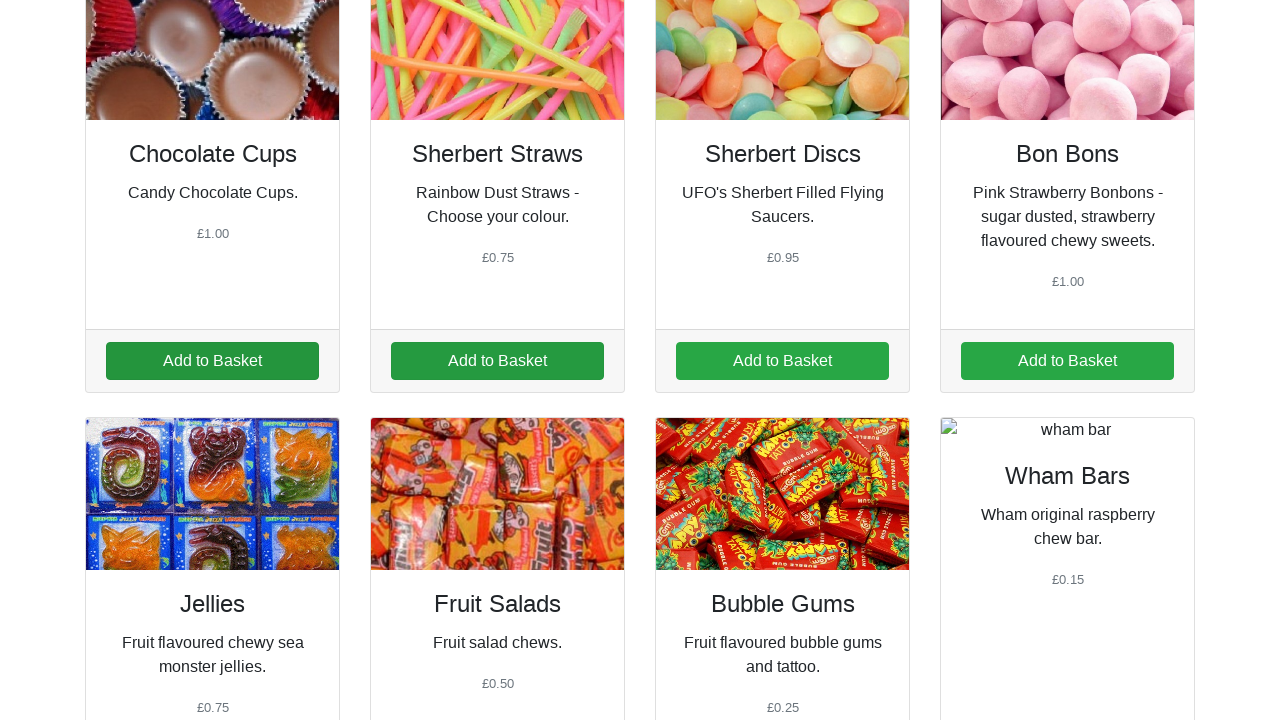

Added item 3 to cart (iteration 3 of 5) at (782, 361) on a.addItem[data-id='3']
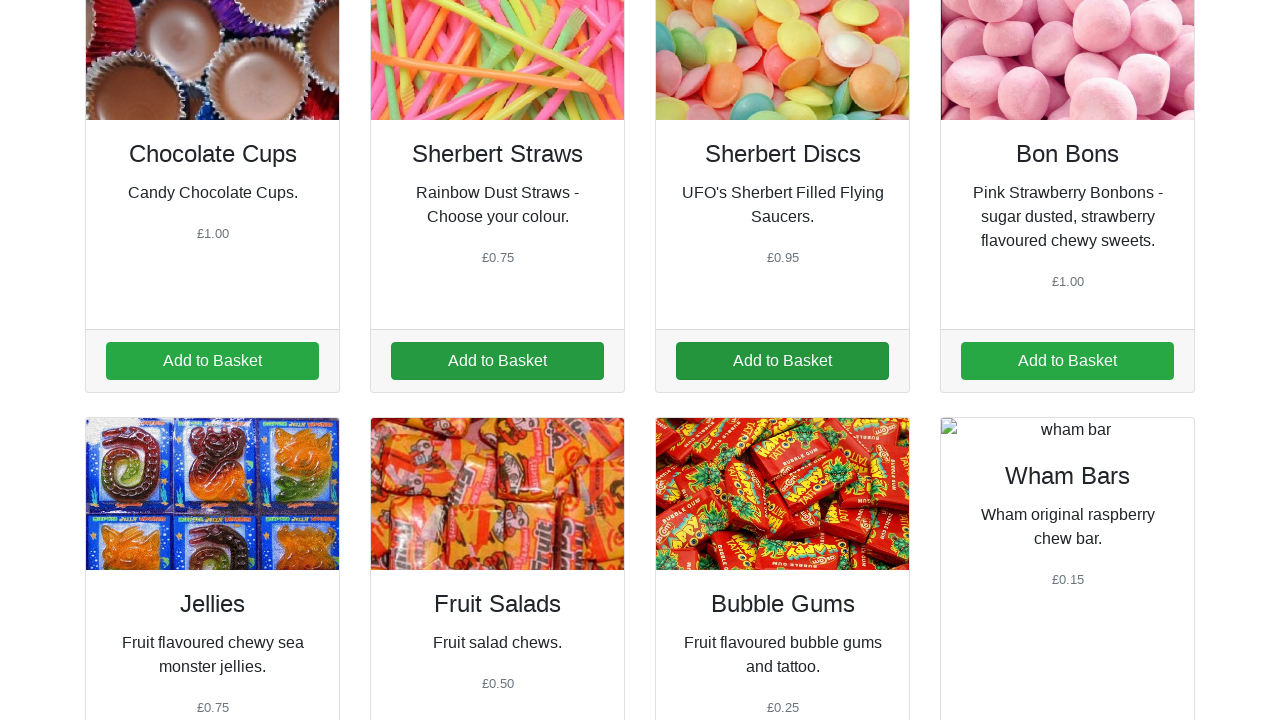

Added item 4 to cart (iteration 3 of 5) at (1068, 361) on a.addItem[data-id='4']
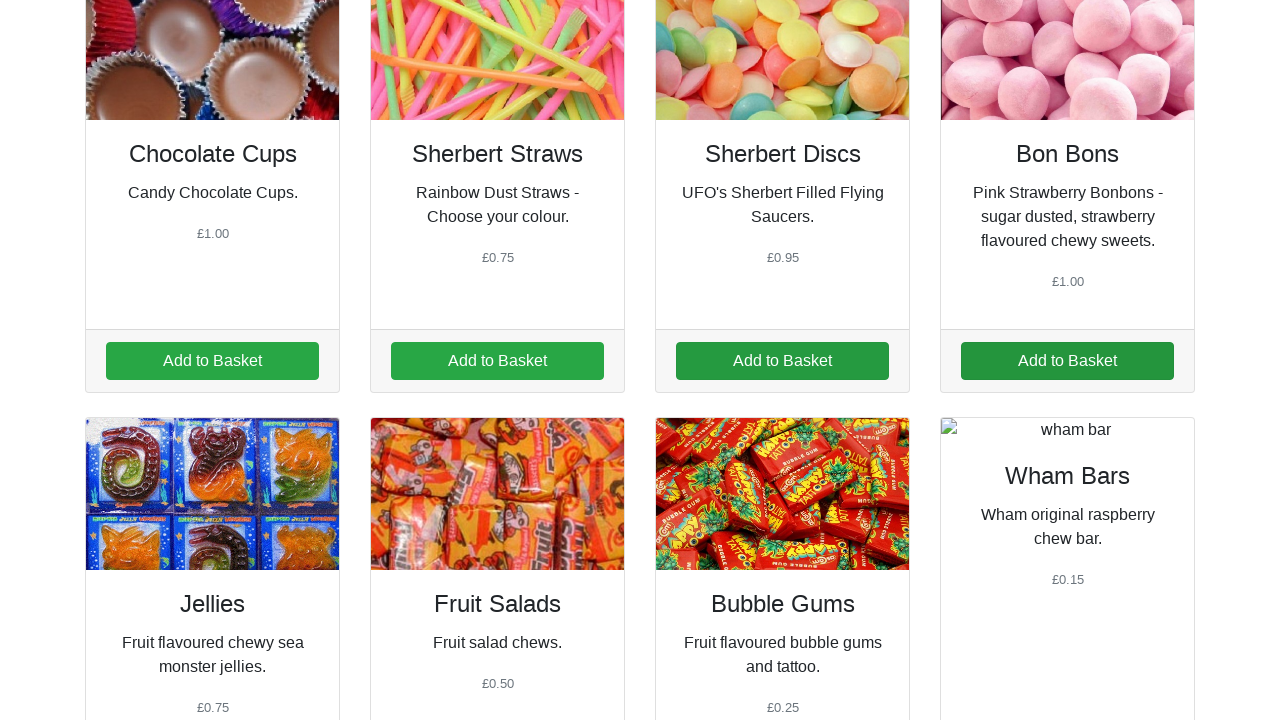

Added item 5 to cart (iteration 3 of 5) at (212, 361) on a.addItem[data-id='5']
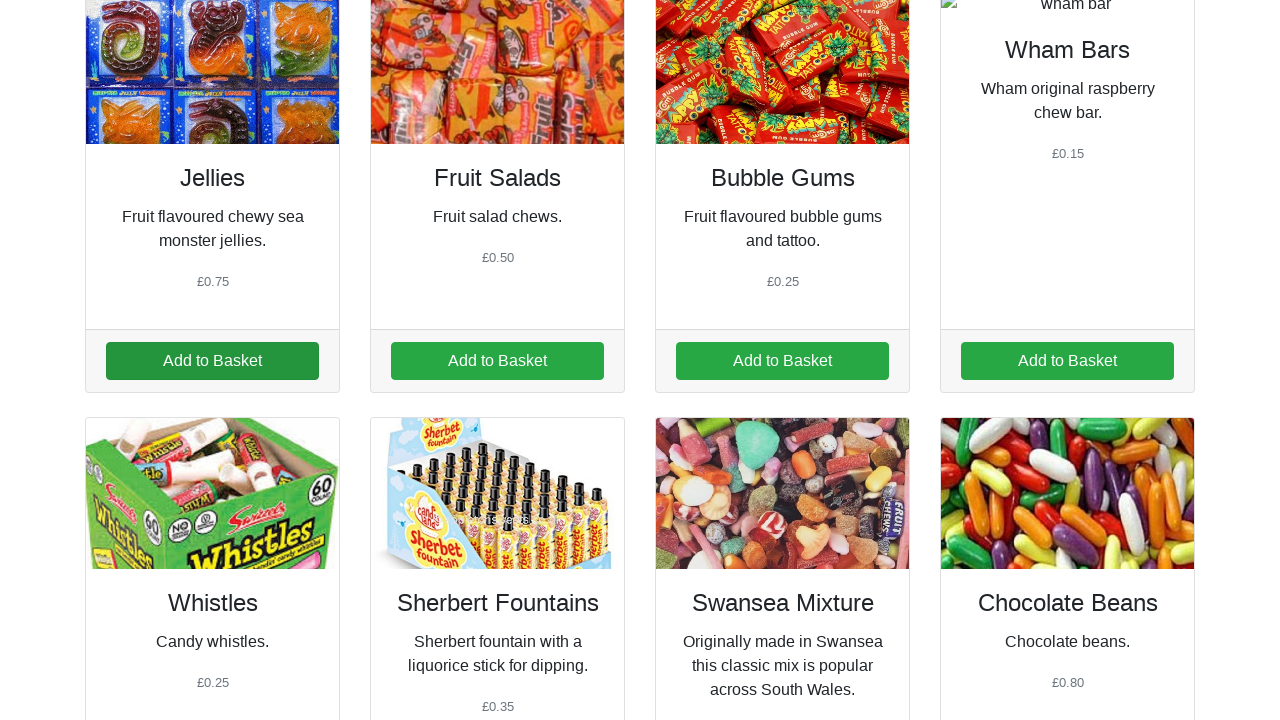

Added item 6 to cart (iteration 3 of 5) at (498, 361) on a.addItem[data-id='6']
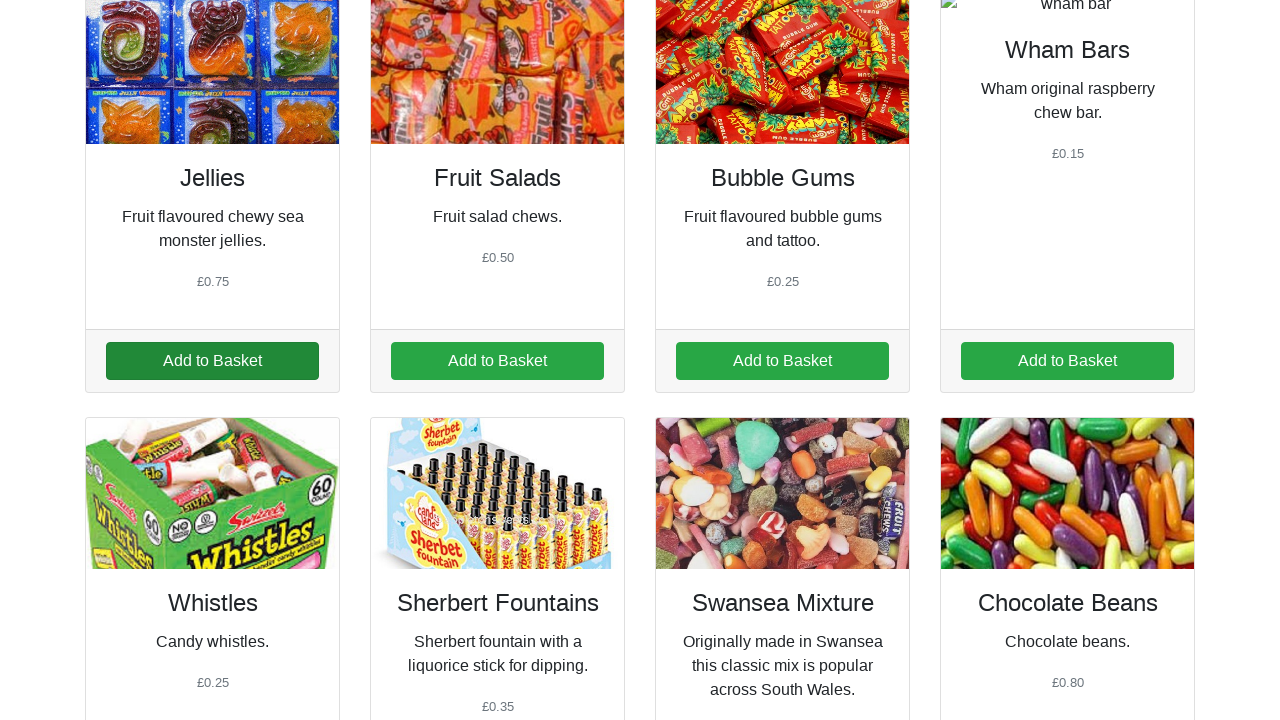

Added item 1 to cart (iteration 4 of 5) at (212, 361) on a.addItem[data-id='1']
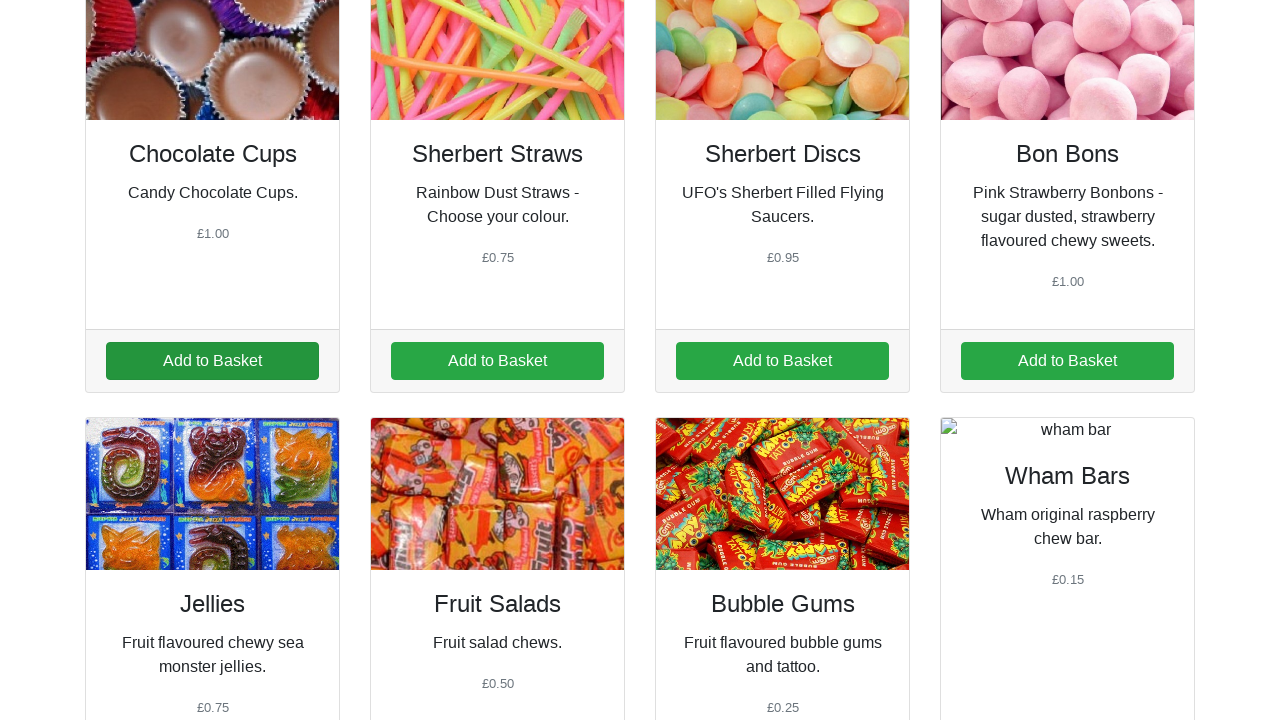

Added item 2 to cart (iteration 4 of 5) at (498, 361) on a.addItem[data-id='2']
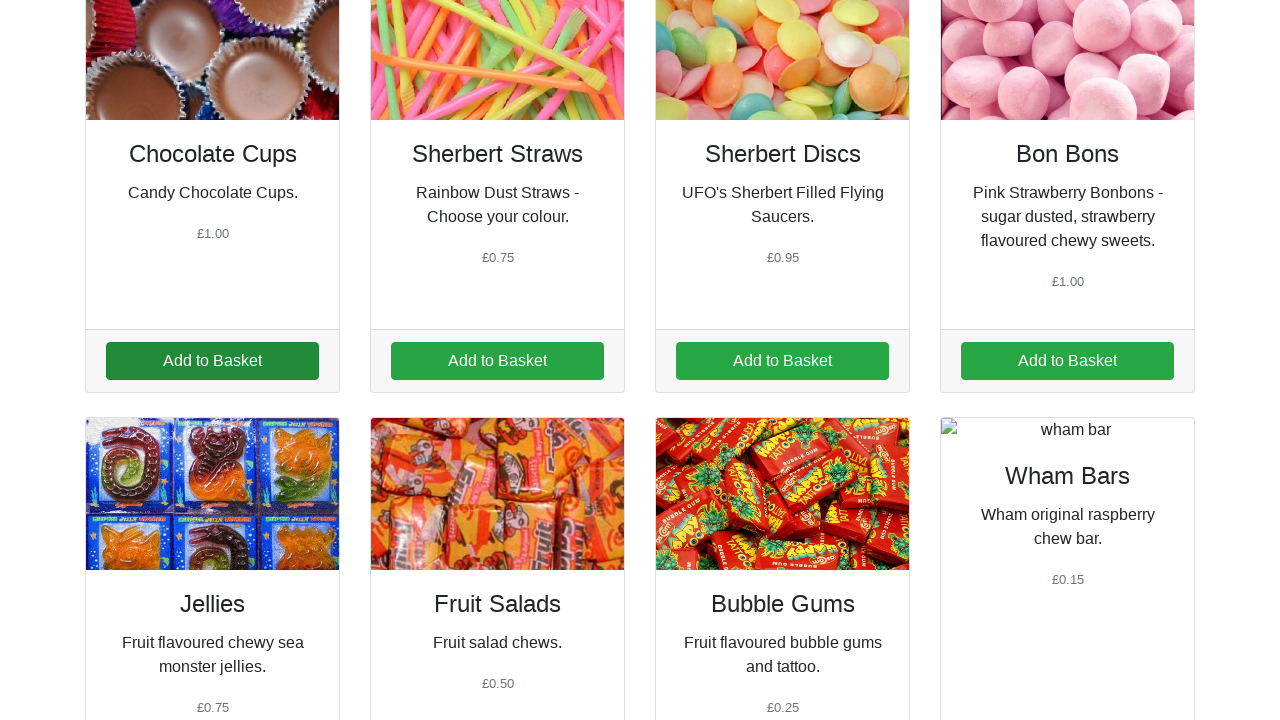

Added item 3 to cart (iteration 4 of 5) at (782, 361) on a.addItem[data-id='3']
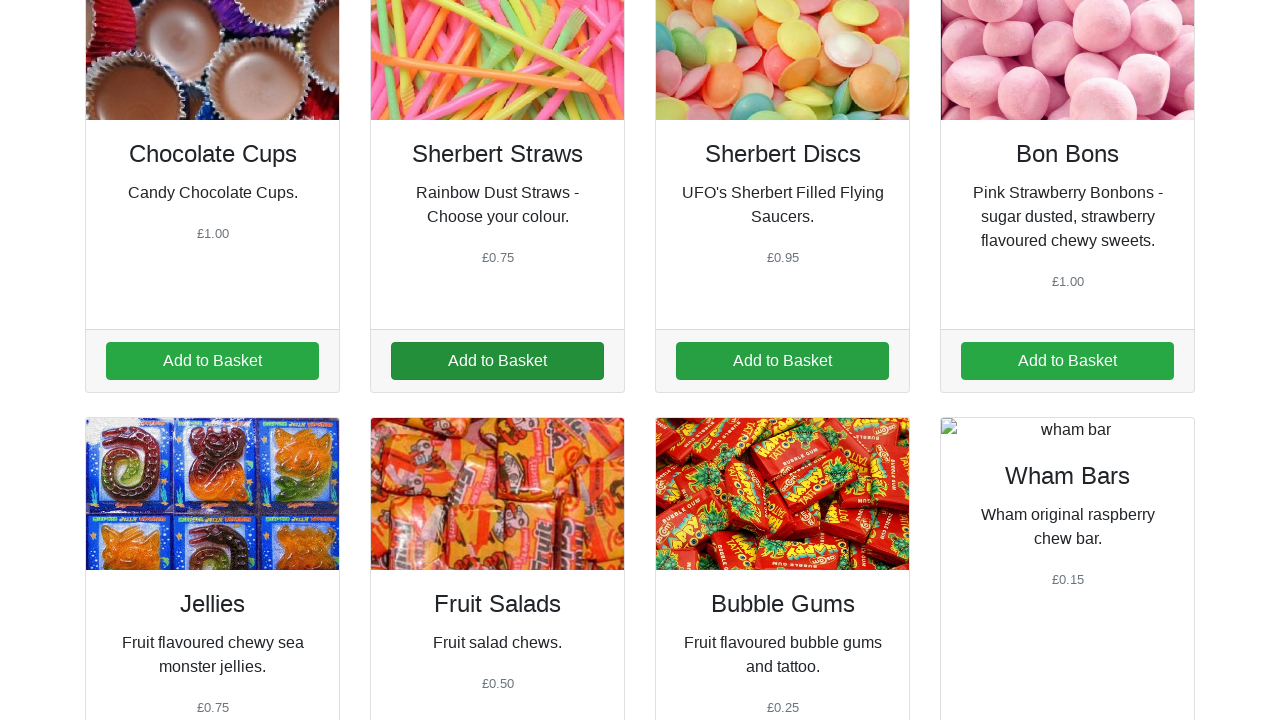

Added item 4 to cart (iteration 4 of 5) at (1068, 361) on a.addItem[data-id='4']
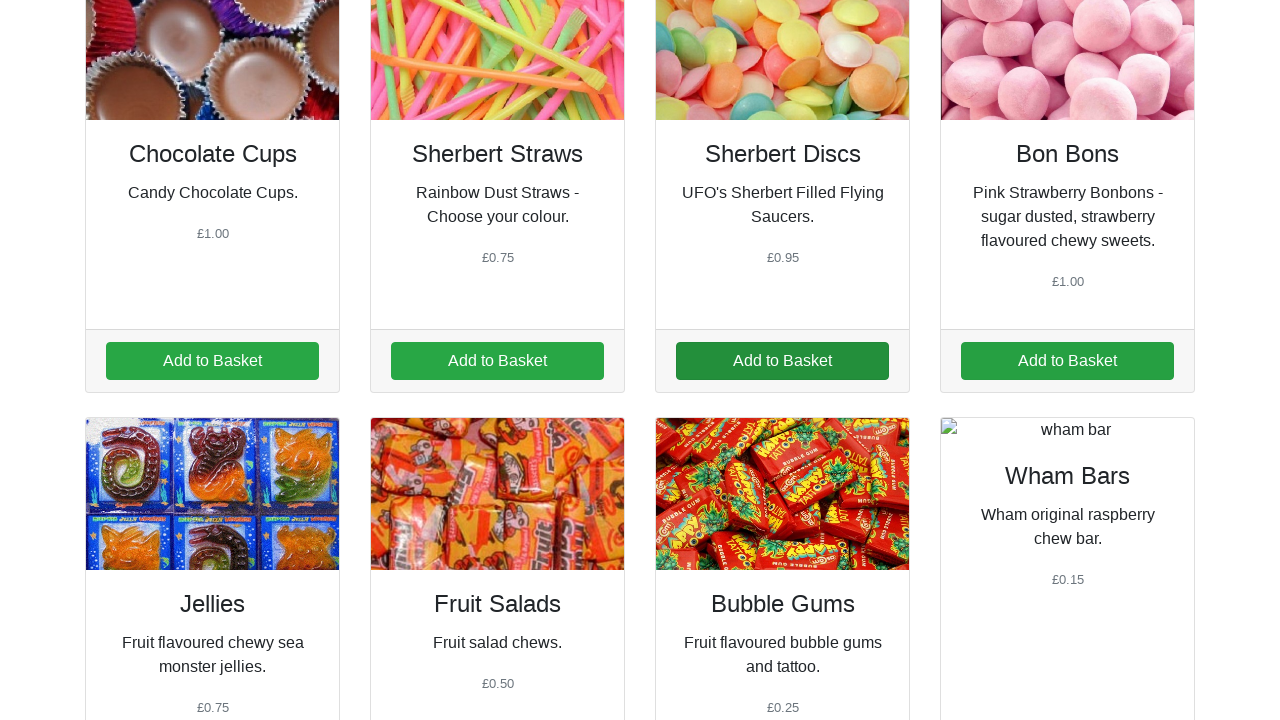

Added item 5 to cart (iteration 4 of 5) at (212, 361) on a.addItem[data-id='5']
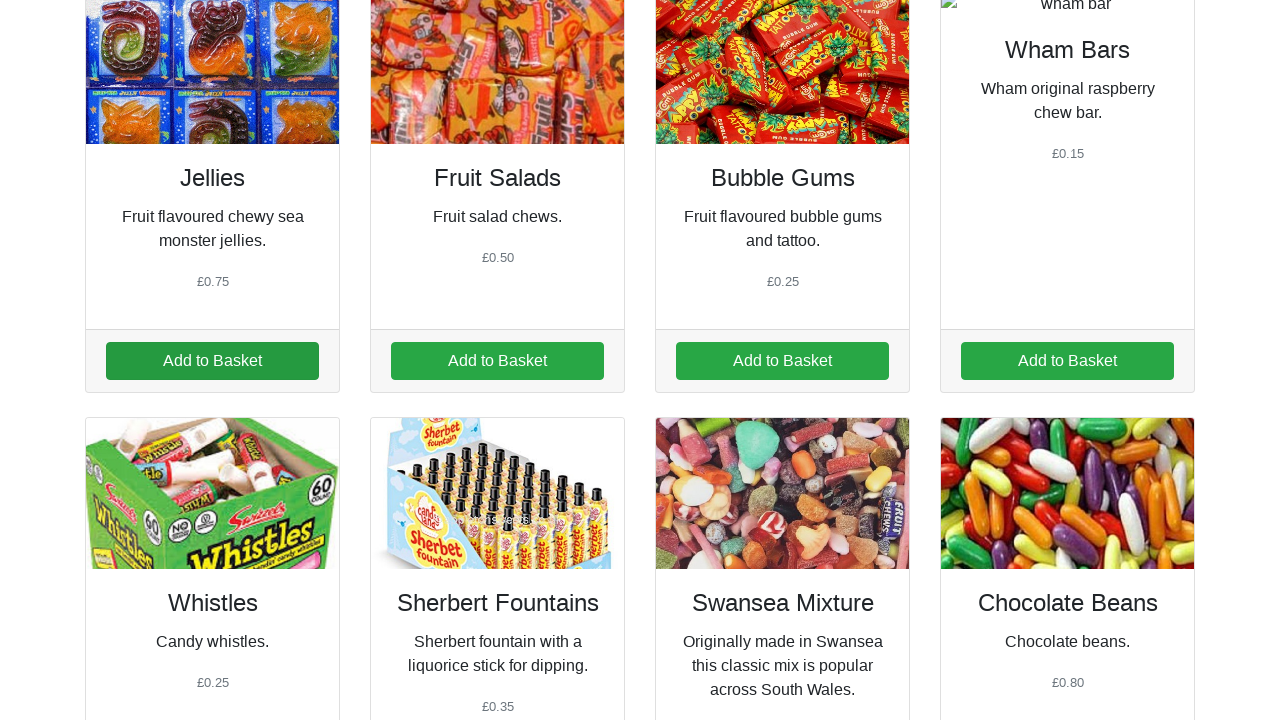

Added item 6 to cart (iteration 4 of 5) at (498, 361) on a.addItem[data-id='6']
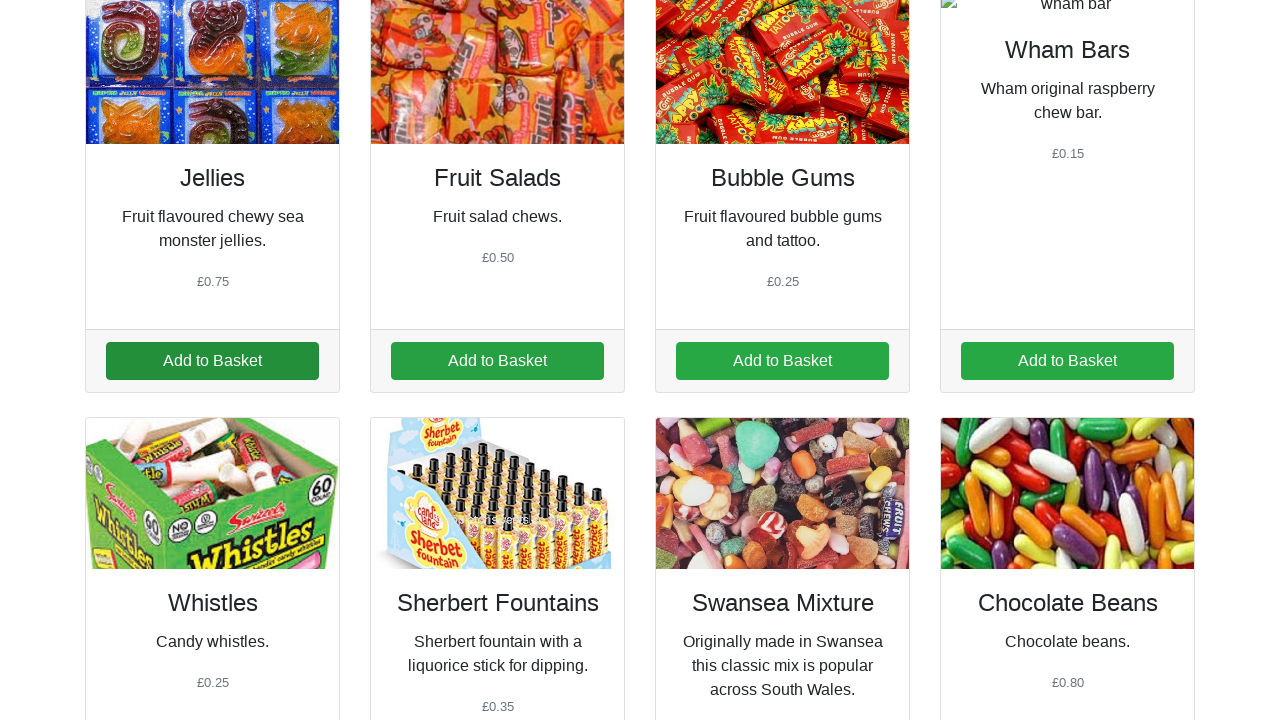

Added item 1 to cart (iteration 5 of 5) at (212, 361) on a.addItem[data-id='1']
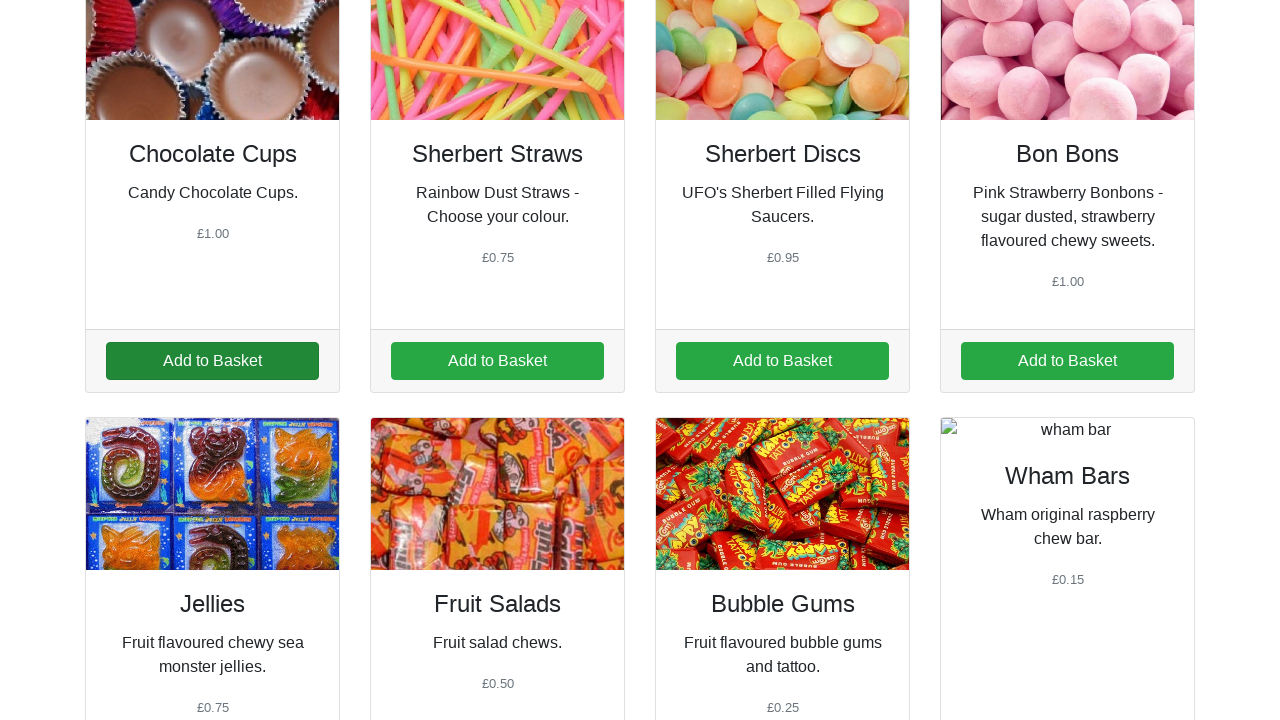

Added item 2 to cart (iteration 5 of 5) at (498, 361) on a.addItem[data-id='2']
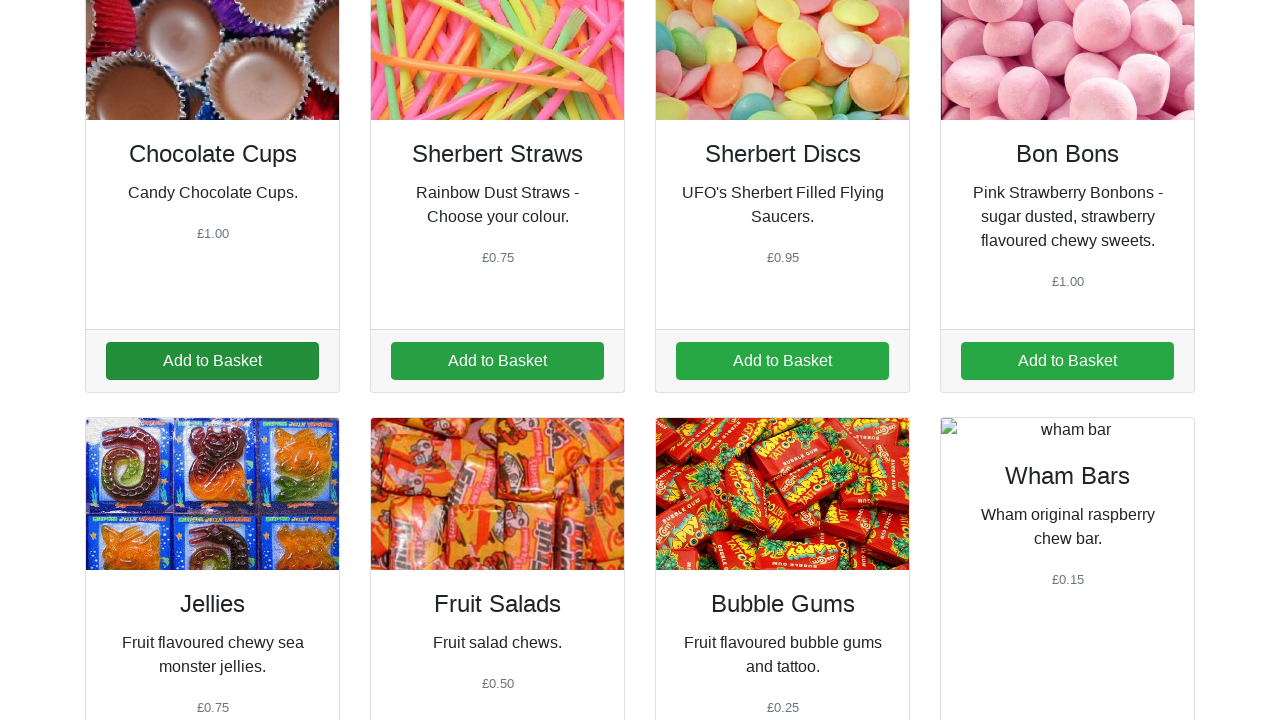

Added item 3 to cart (iteration 5 of 5) at (782, 361) on a.addItem[data-id='3']
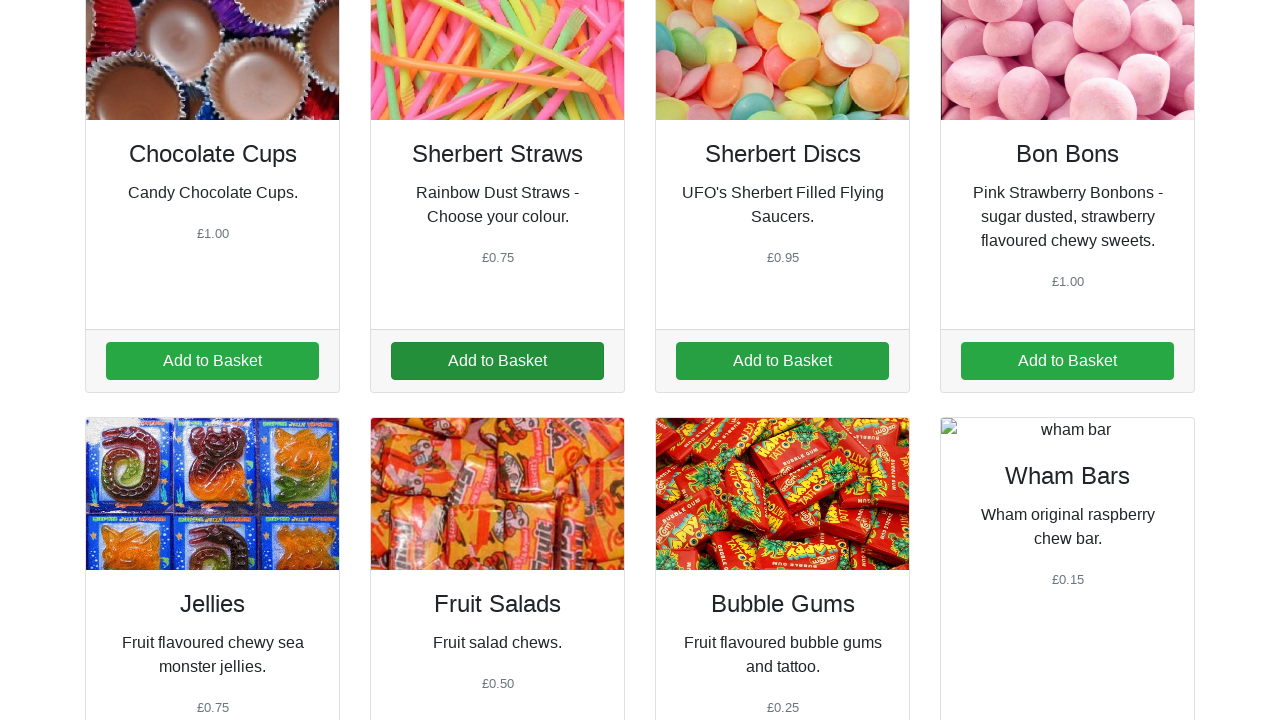

Added item 4 to cart (iteration 5 of 5) at (1068, 361) on a.addItem[data-id='4']
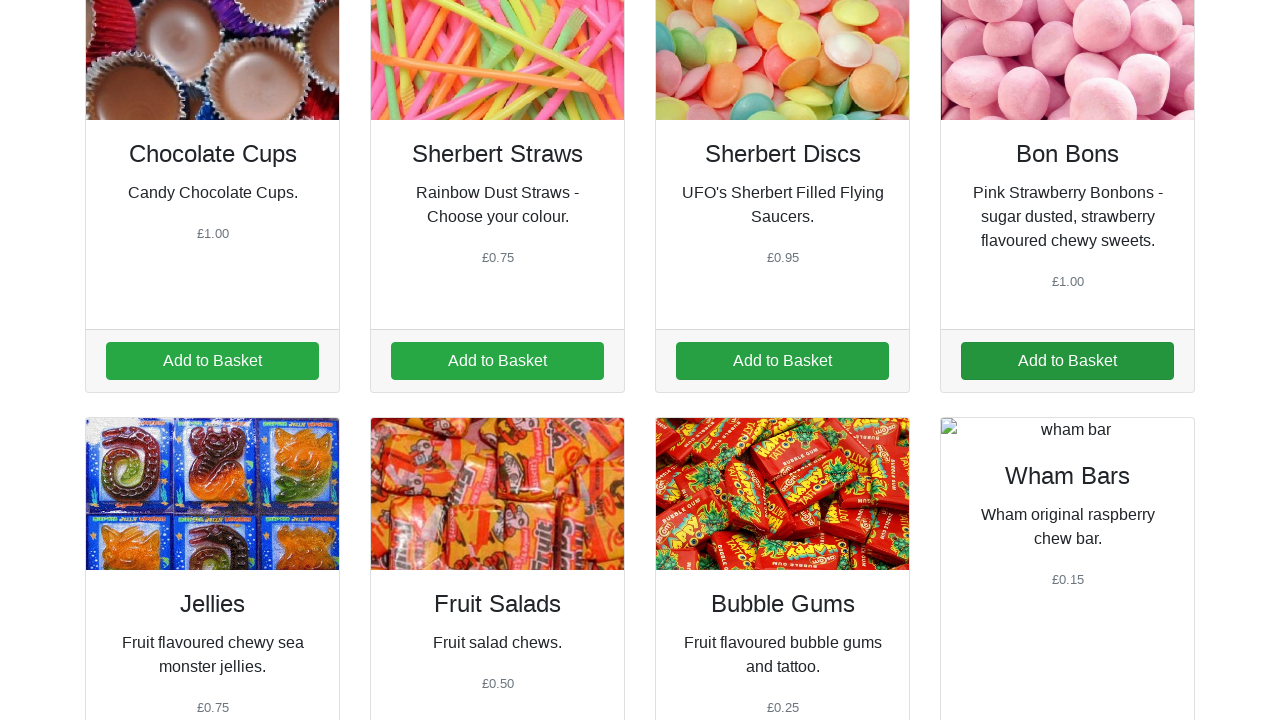

Added item 5 to cart (iteration 5 of 5) at (212, 361) on a.addItem[data-id='5']
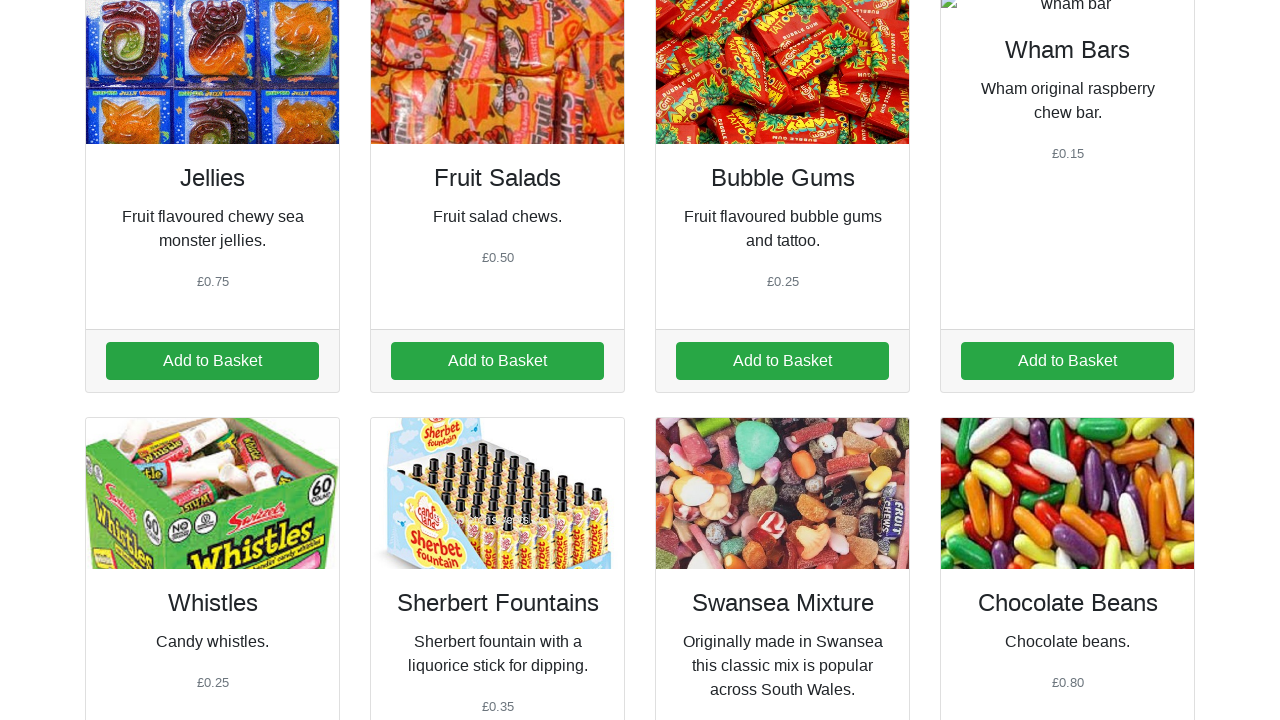

Added item 6 to cart (iteration 5 of 5) at (498, 361) on a.addItem[data-id='6']
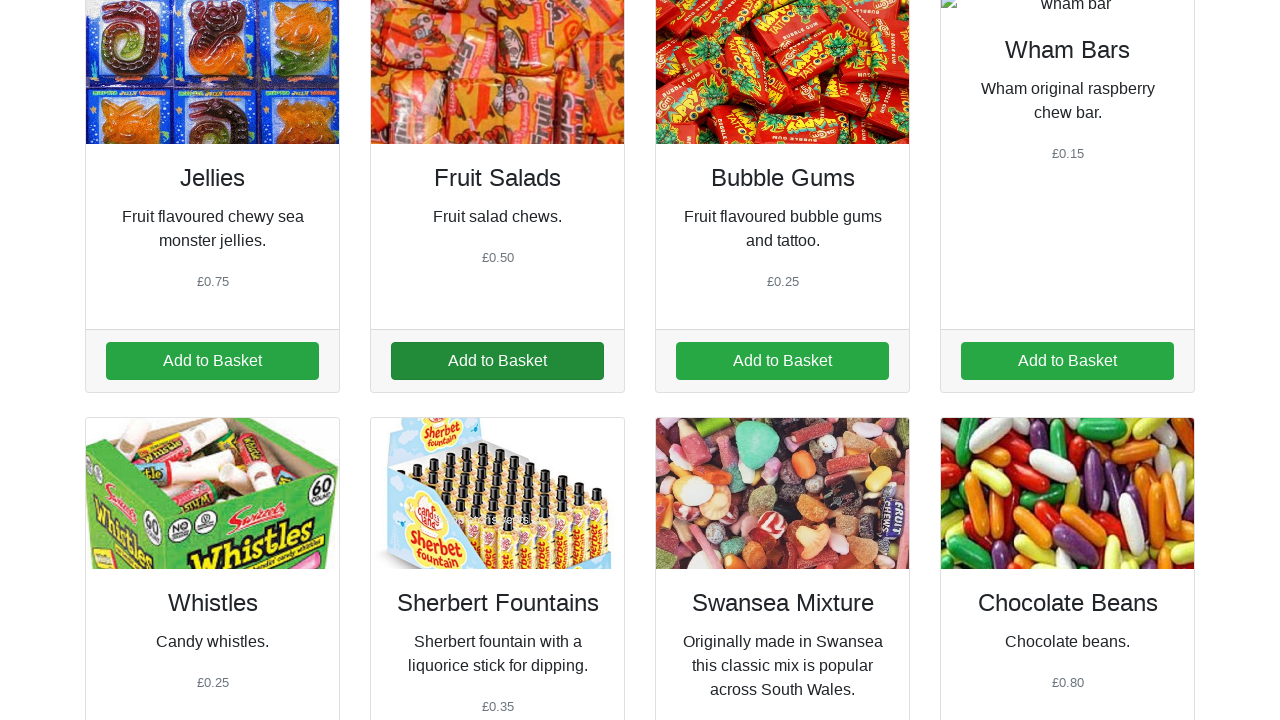

Navigated to basket at (1152, 28) on a.nav-link[href='/basket']
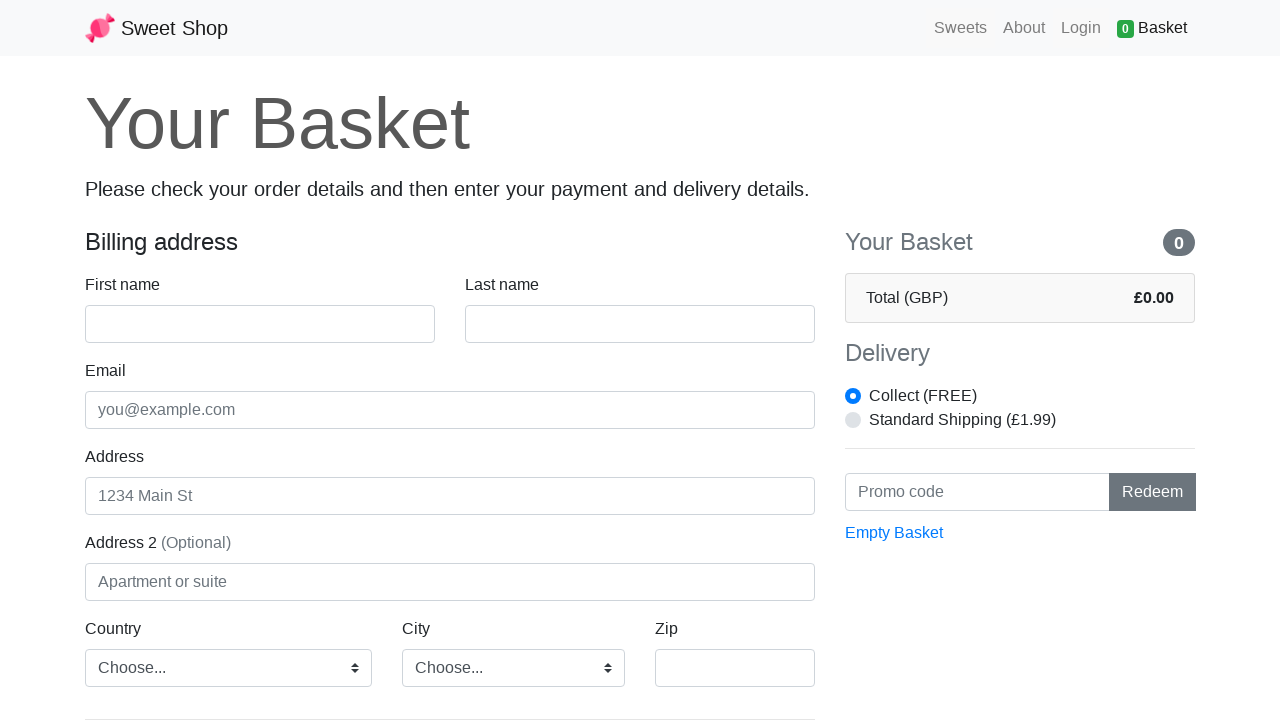

Waited for basket total to be visible and verified items were added
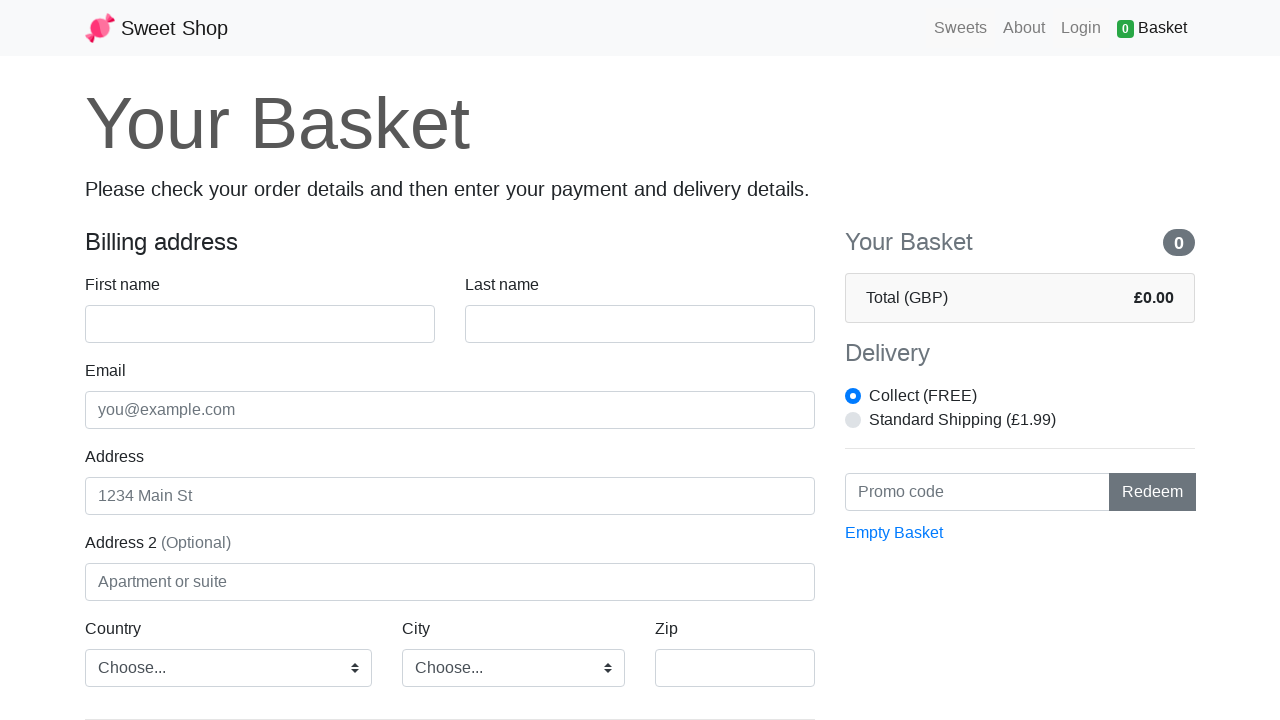

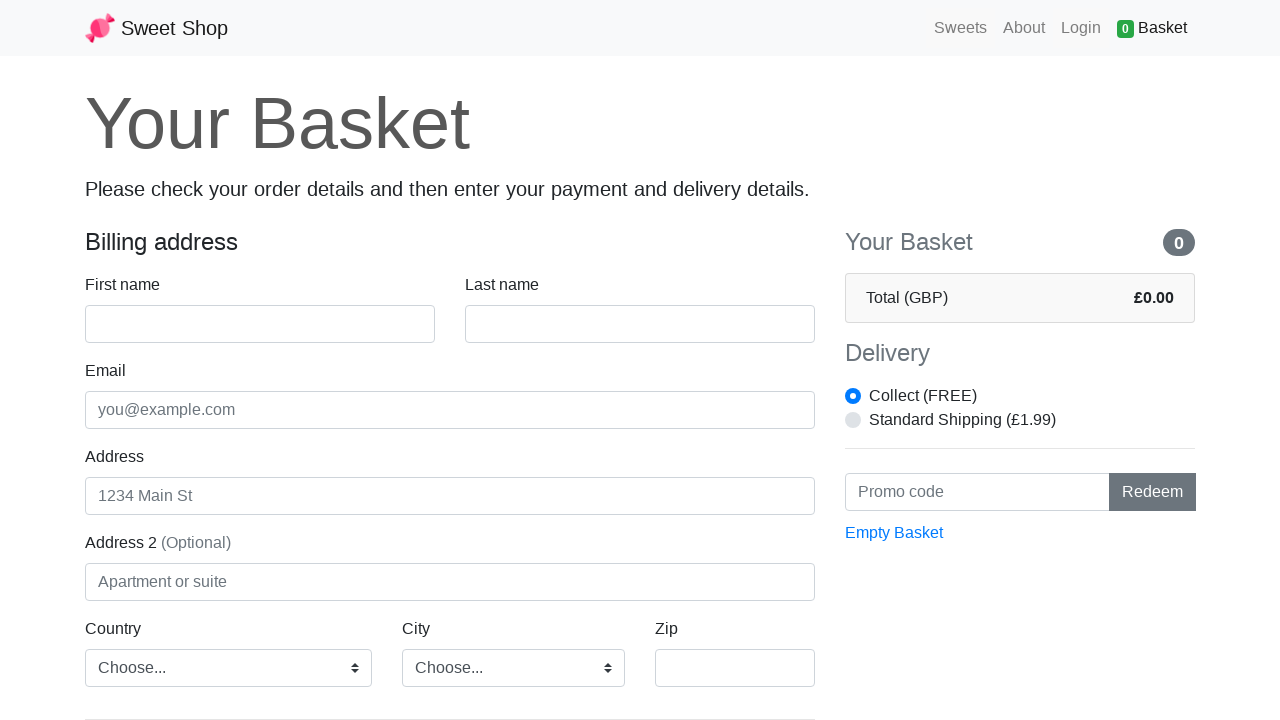